Tests editing an existing todo item by double-clicking to enter edit mode, changing the text, and verifying the update

Starting URL: https://demo.playwright.dev/todomvc

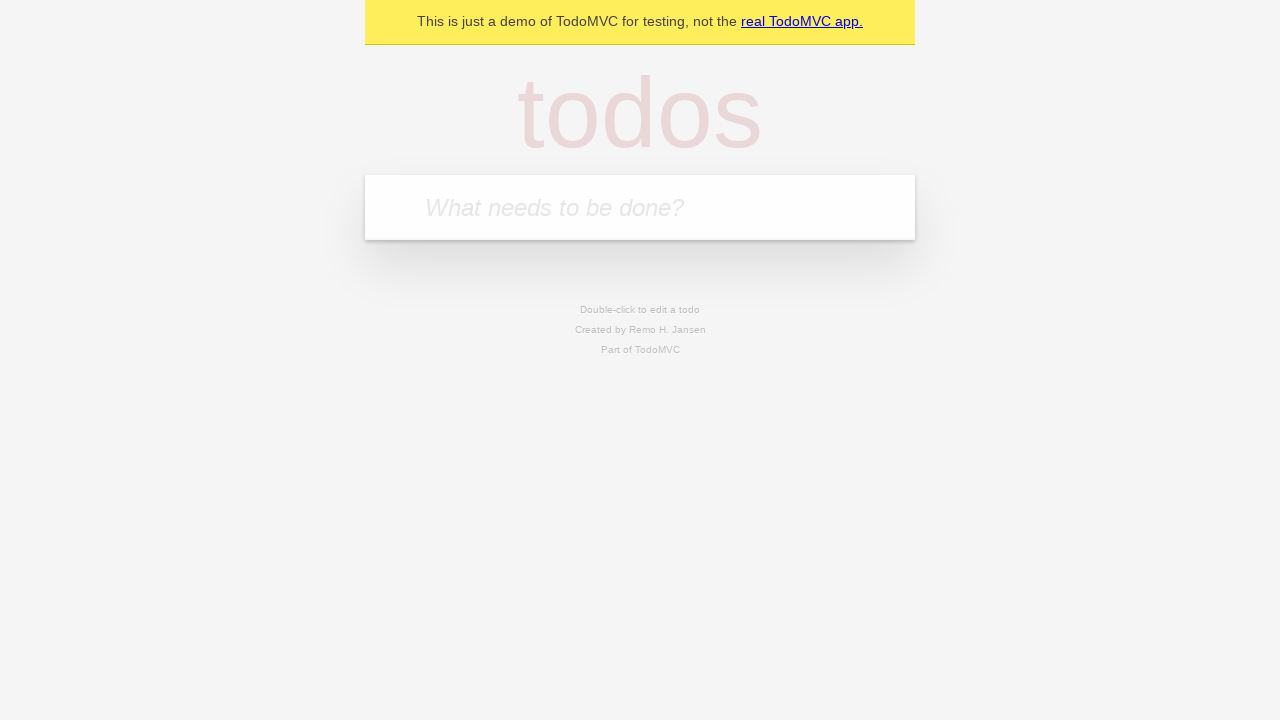

Navigated to TodoMVC demo page
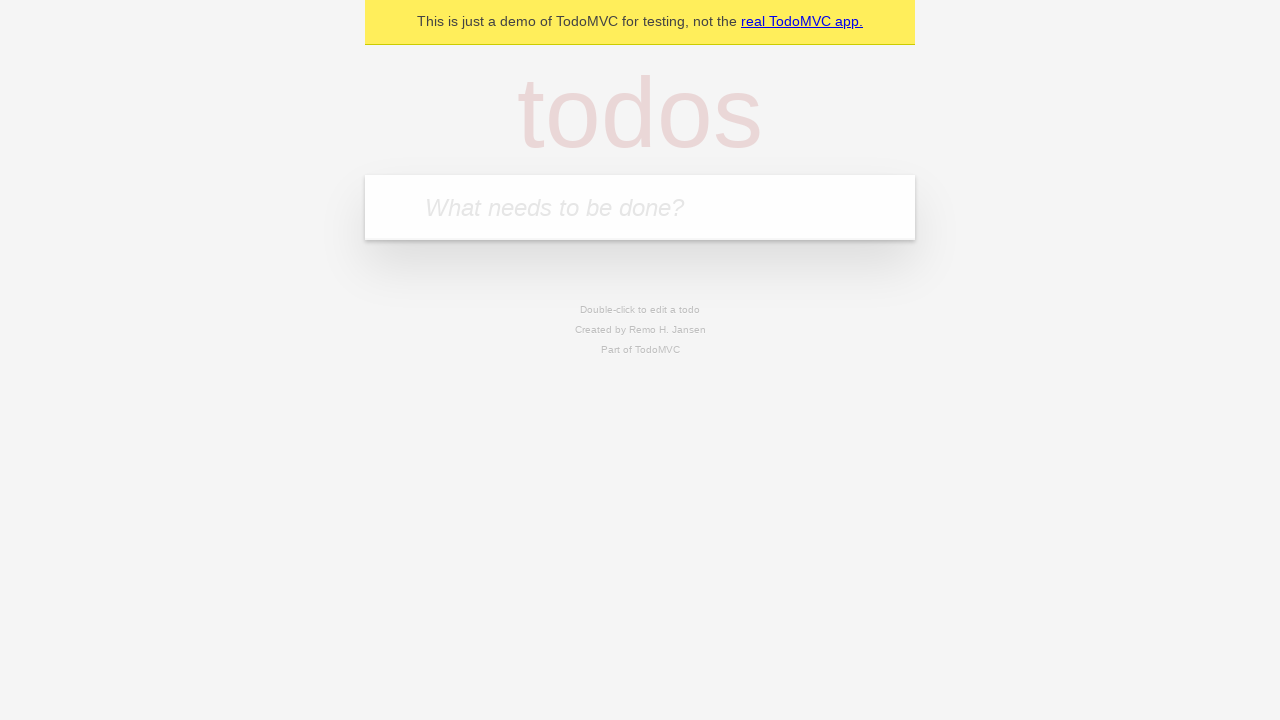

Filled new todo input with 'Original Todo' on input.new-todo
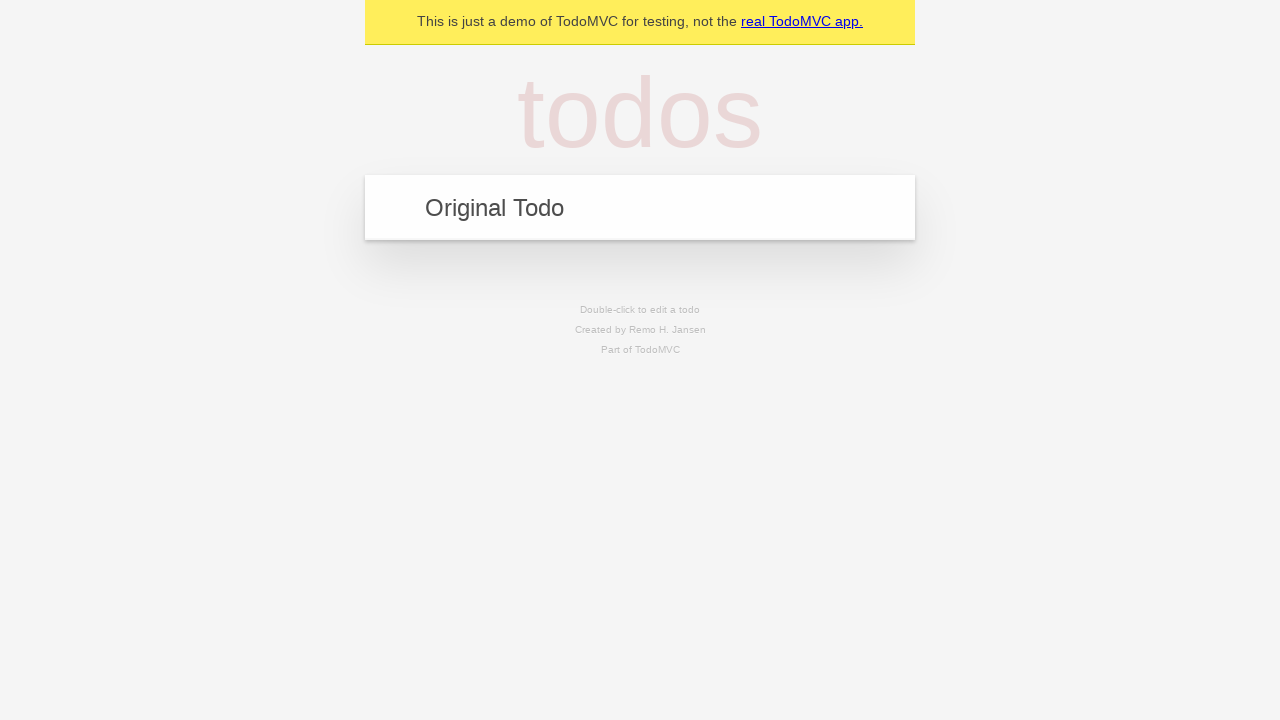

Pressed Enter to create the todo item on input.new-todo
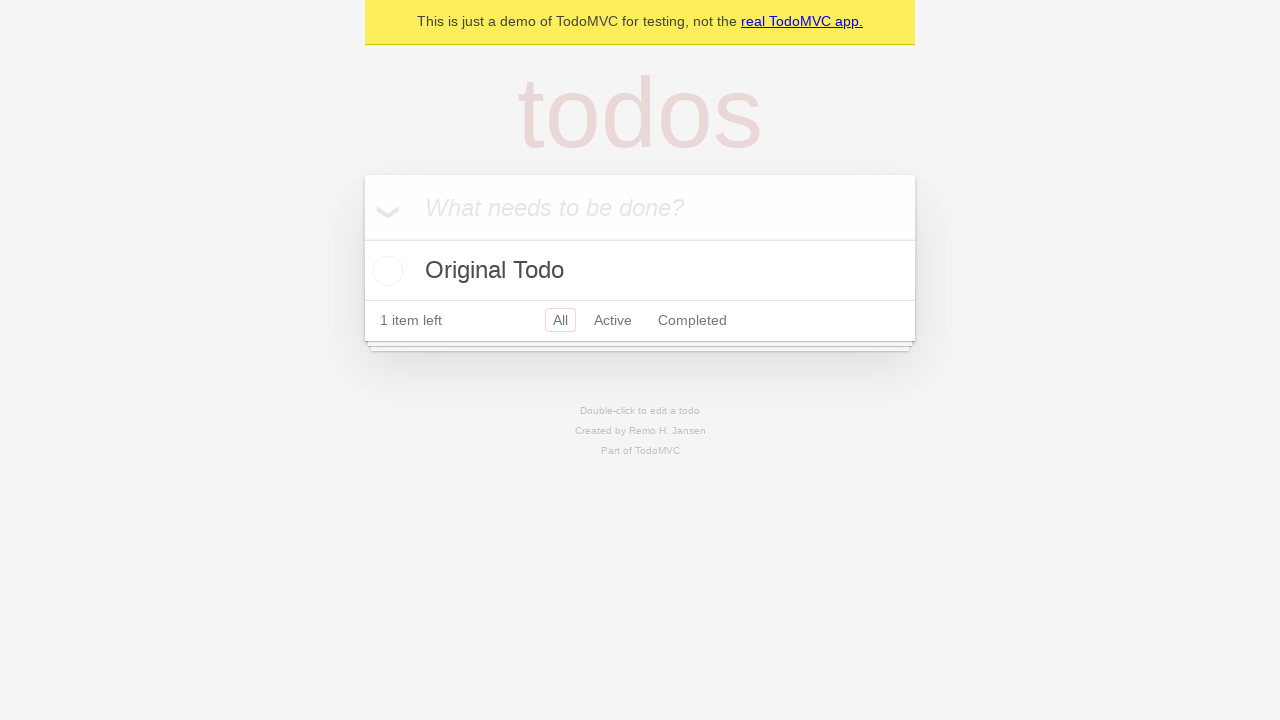

Todo item appeared in the list
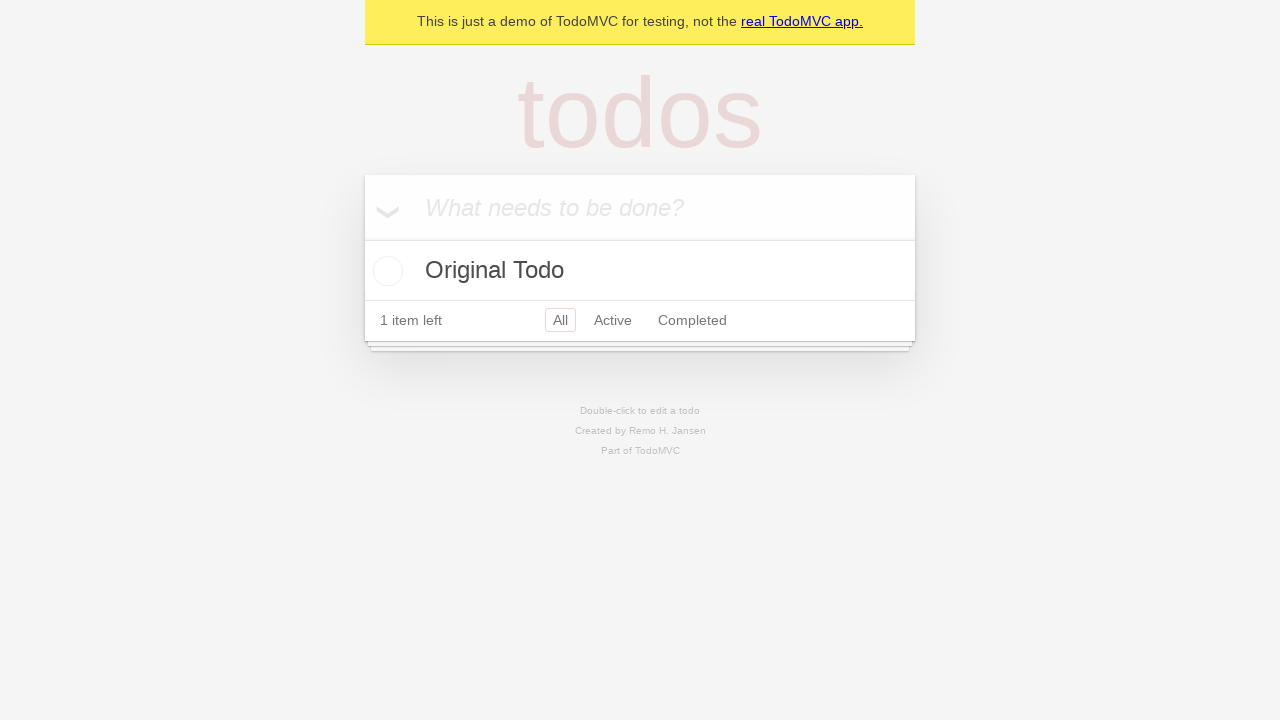

Double-clicked first todo item to enter edit mode at (640, 271) on li[data-testid="todo-item"]:first-child
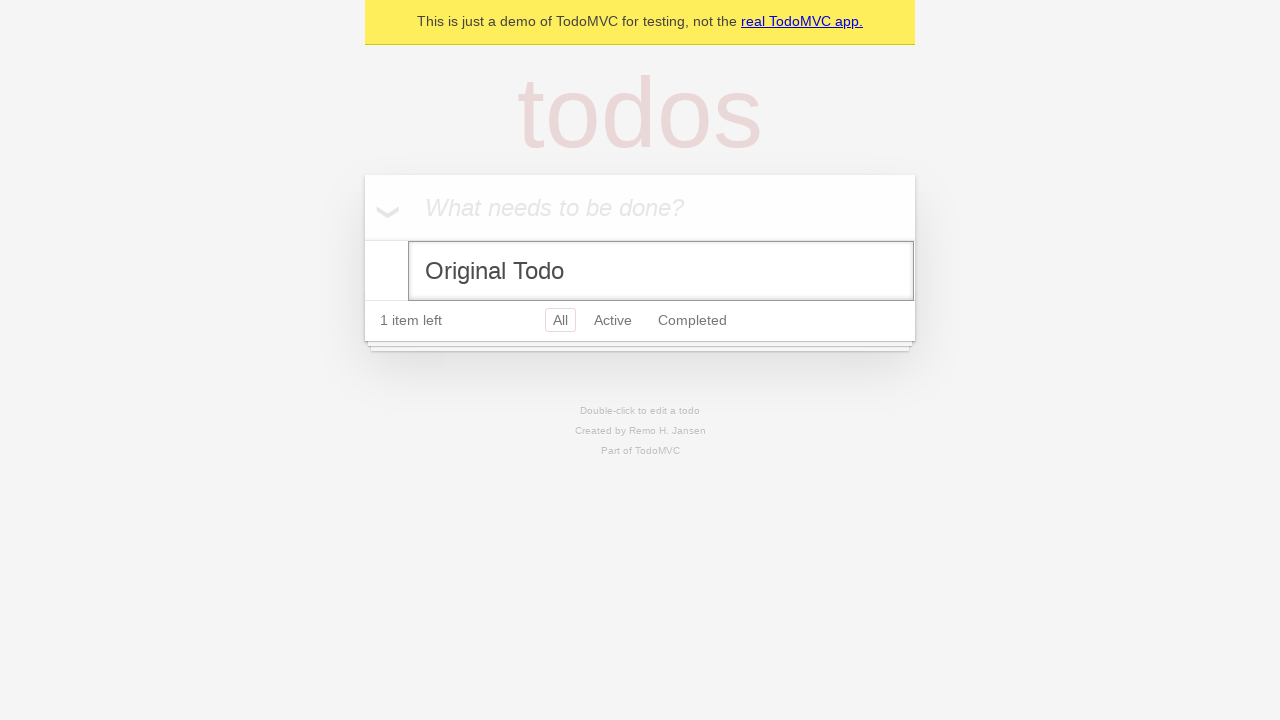

Filled edit field with 'Updated Todo' on input.edit:visible
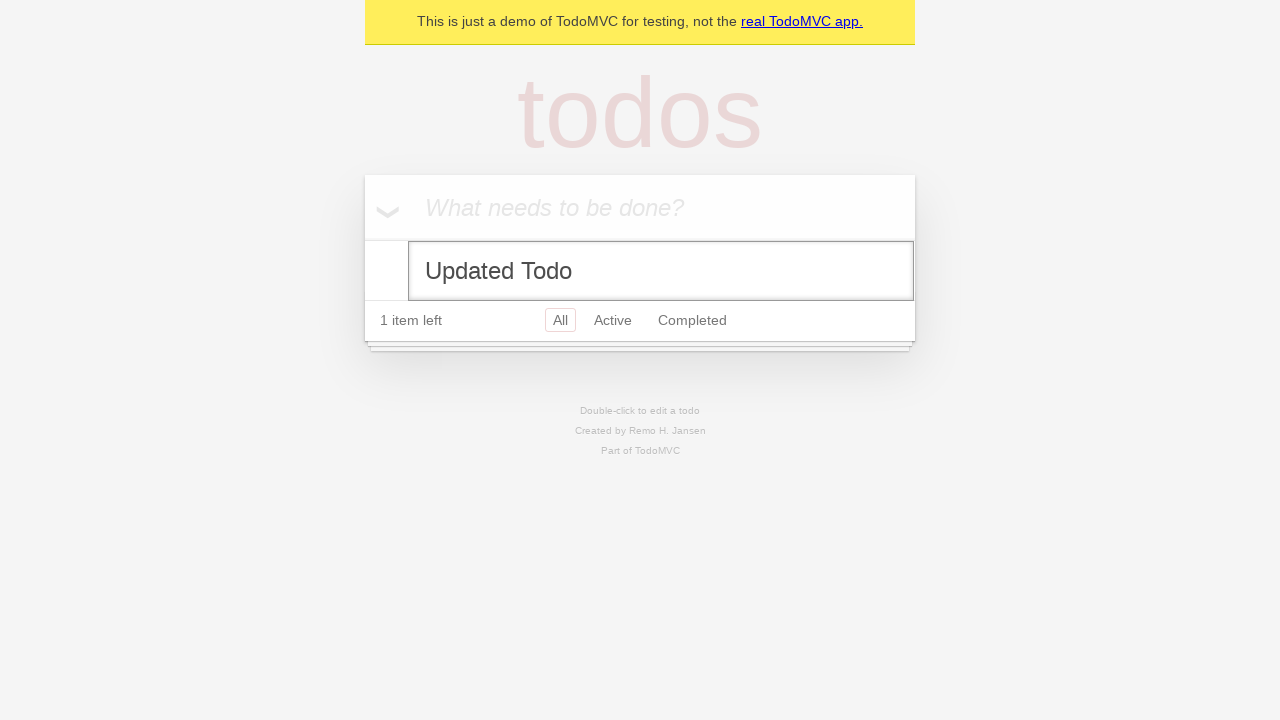

Pressed Enter to save the updated todo item on input.edit:visible
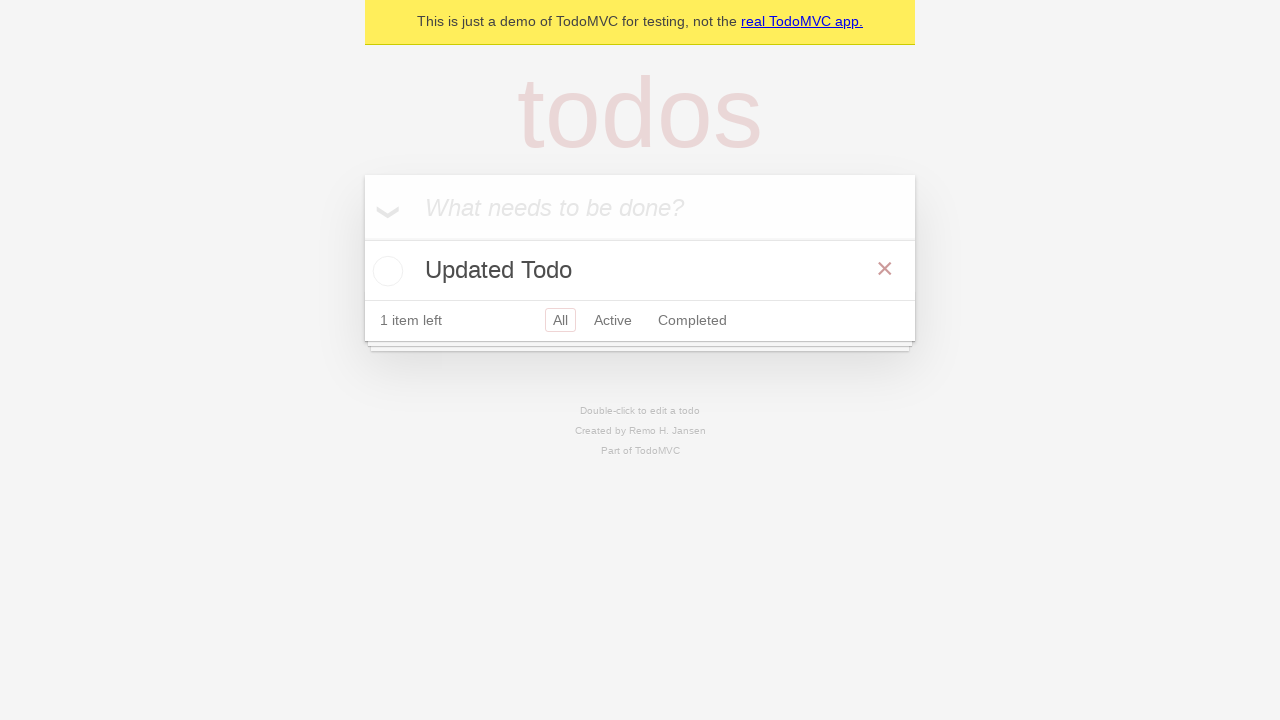

Verified that todo item was successfully updated to 'Updated Todo'
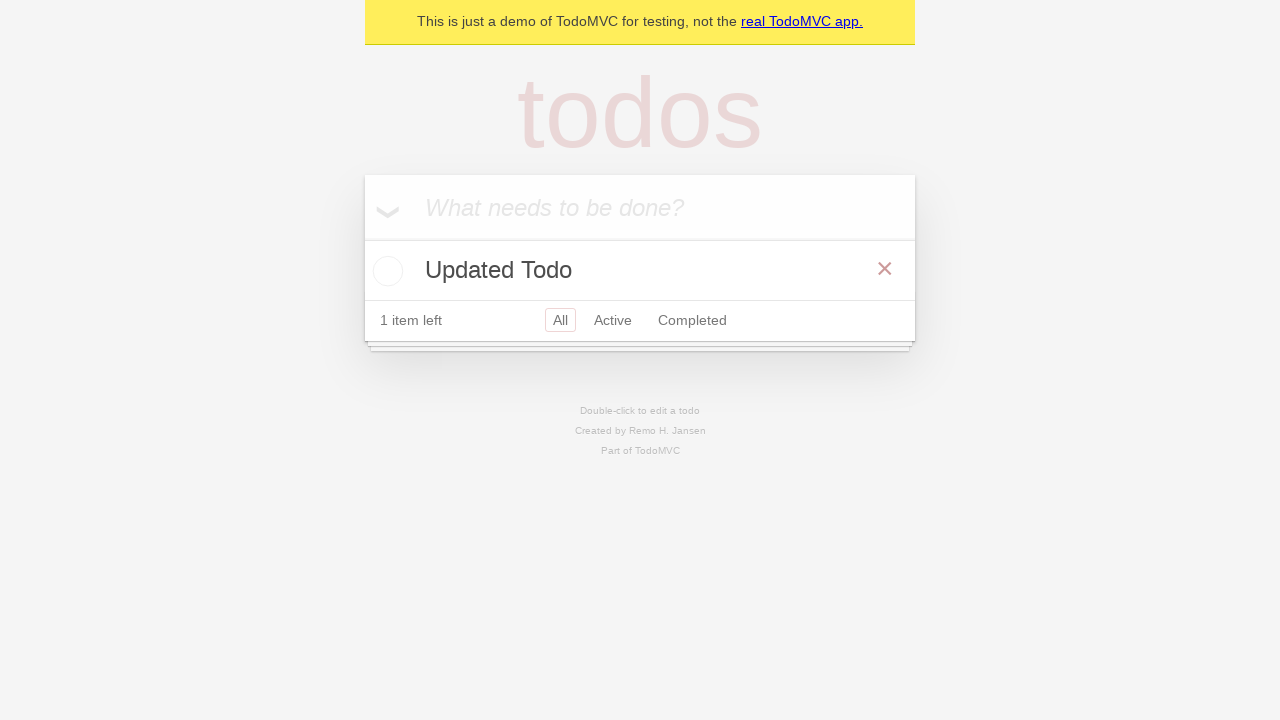

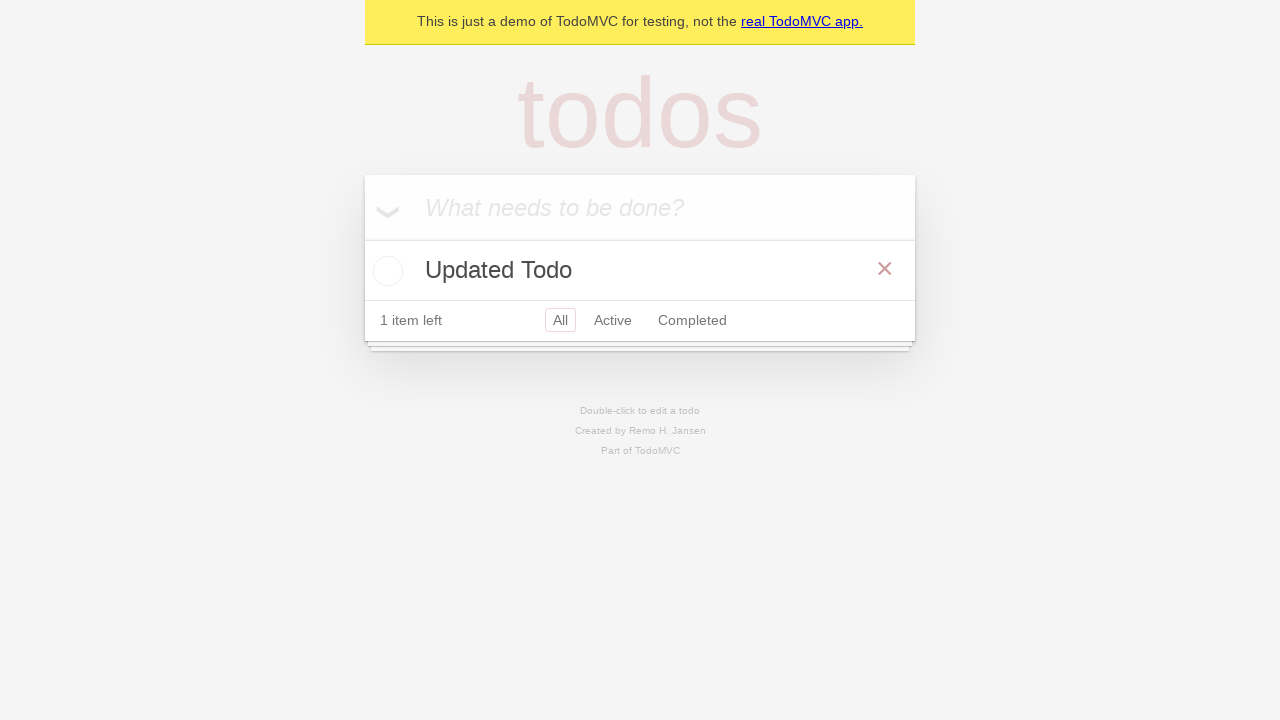